Tests right-click (context menu) functionality by performing a context click on a button element to trigger a custom context menu

Starting URL: https://swisnl.github.io/jQuery-contextMenu/demo.html

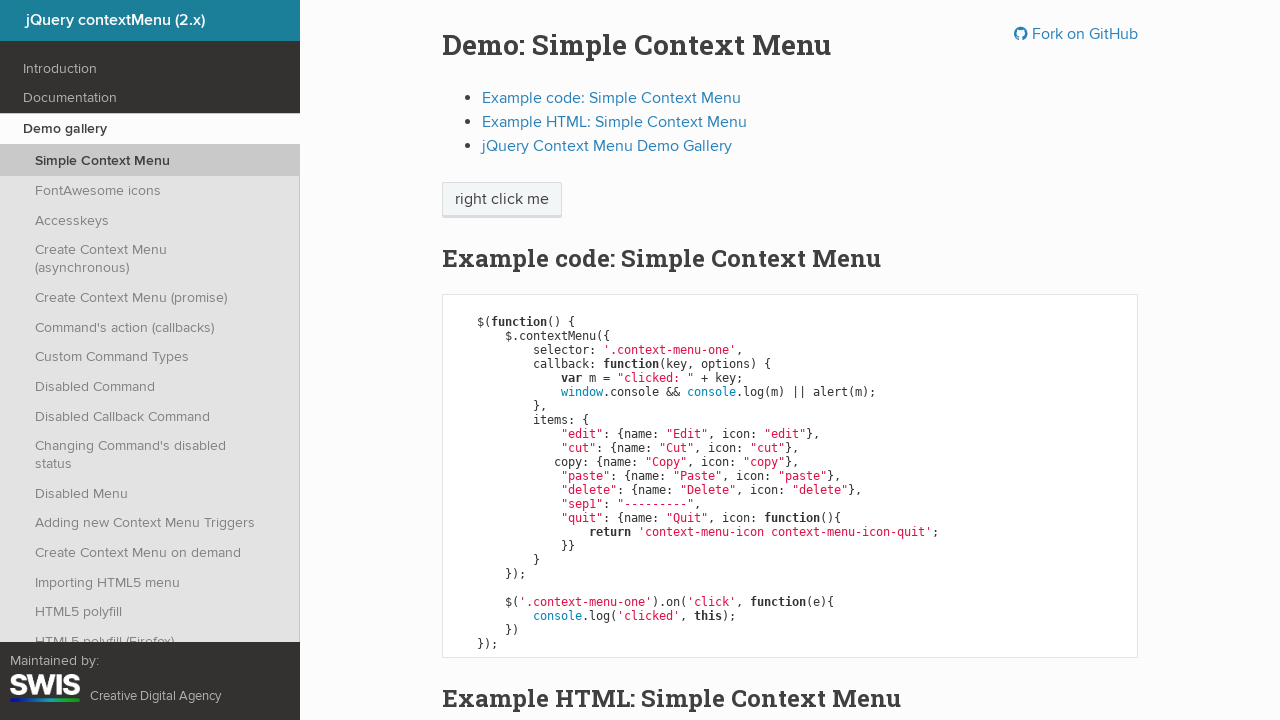

Located the right-click target button element
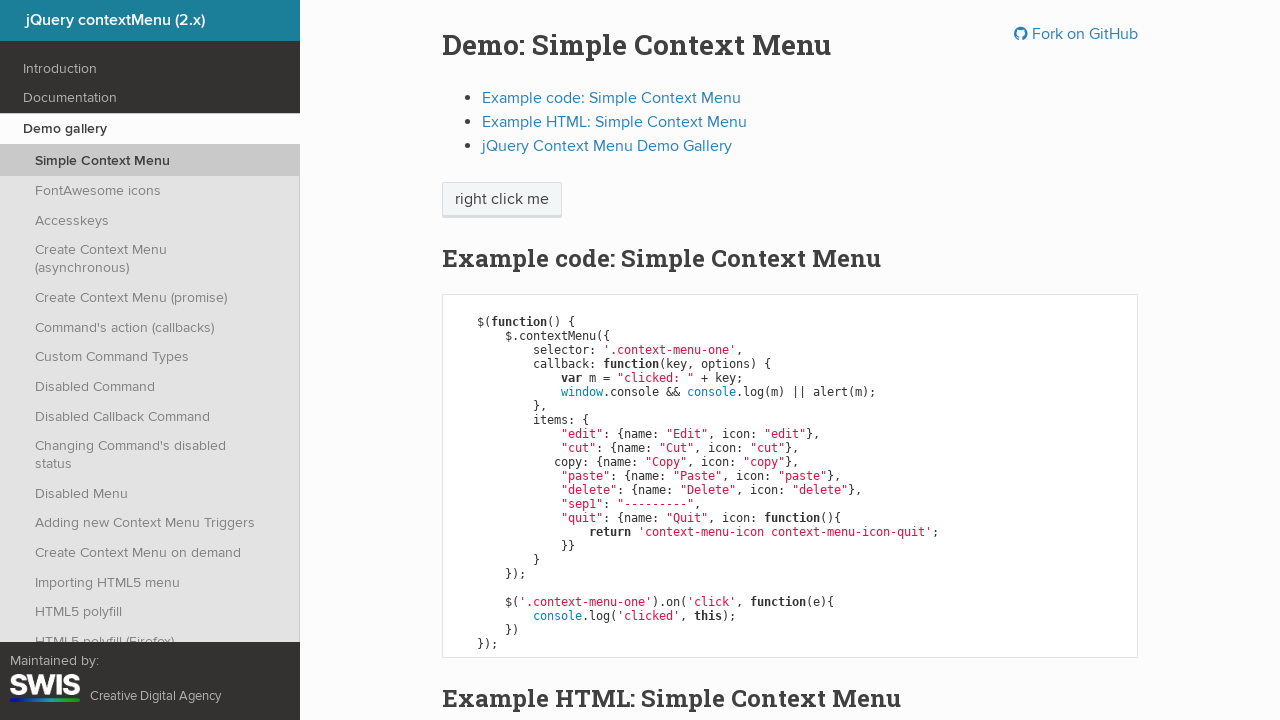

Performed right-click on the button to trigger context menu at (502, 200) on span.context-menu-one.btn.btn-neutral
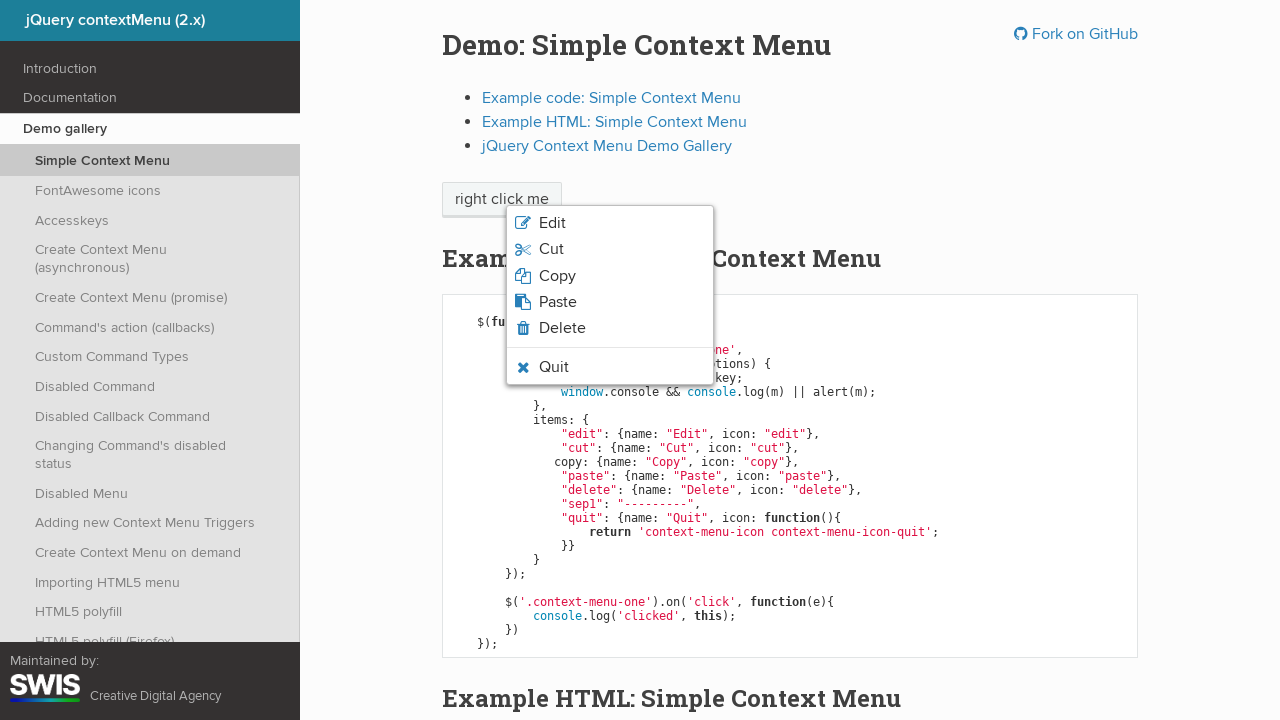

Context menu appeared and became visible
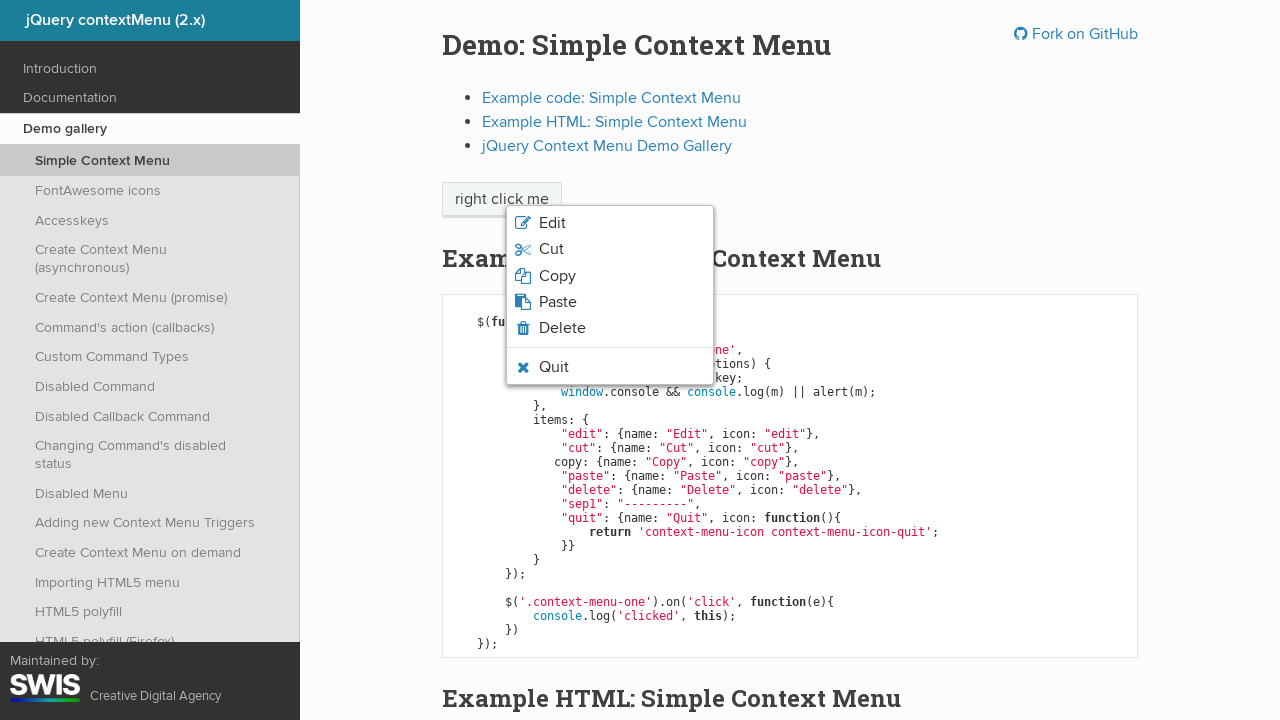

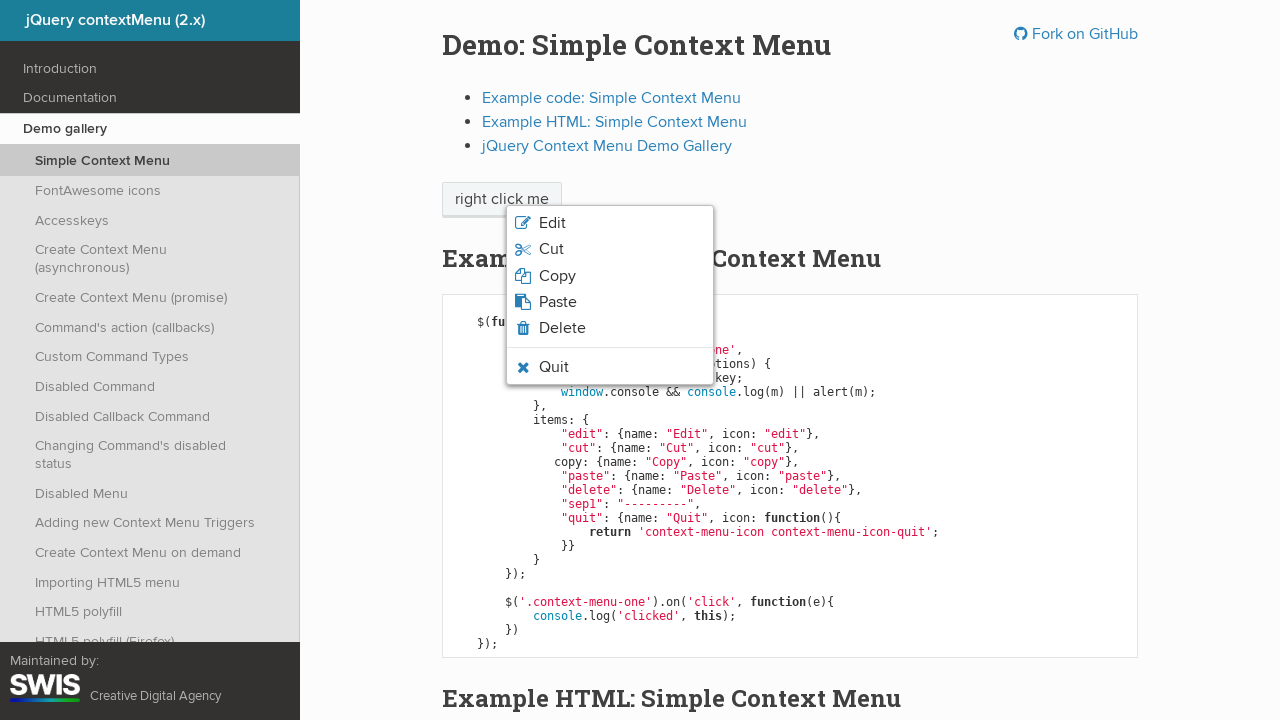